Verifies the presence of an advanced search link on the Polish koma.lux.pl website

Starting URL: https://koma.lux.pl/

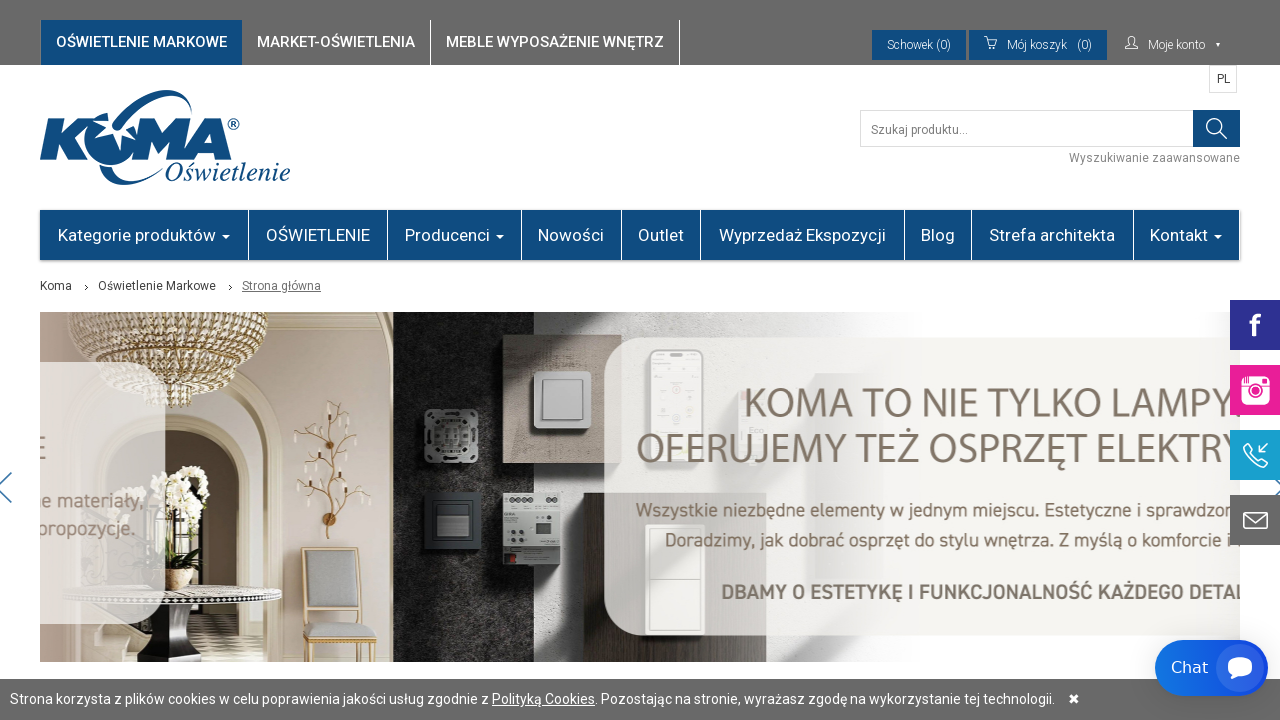

Navigated to koma.lux.pl homepage
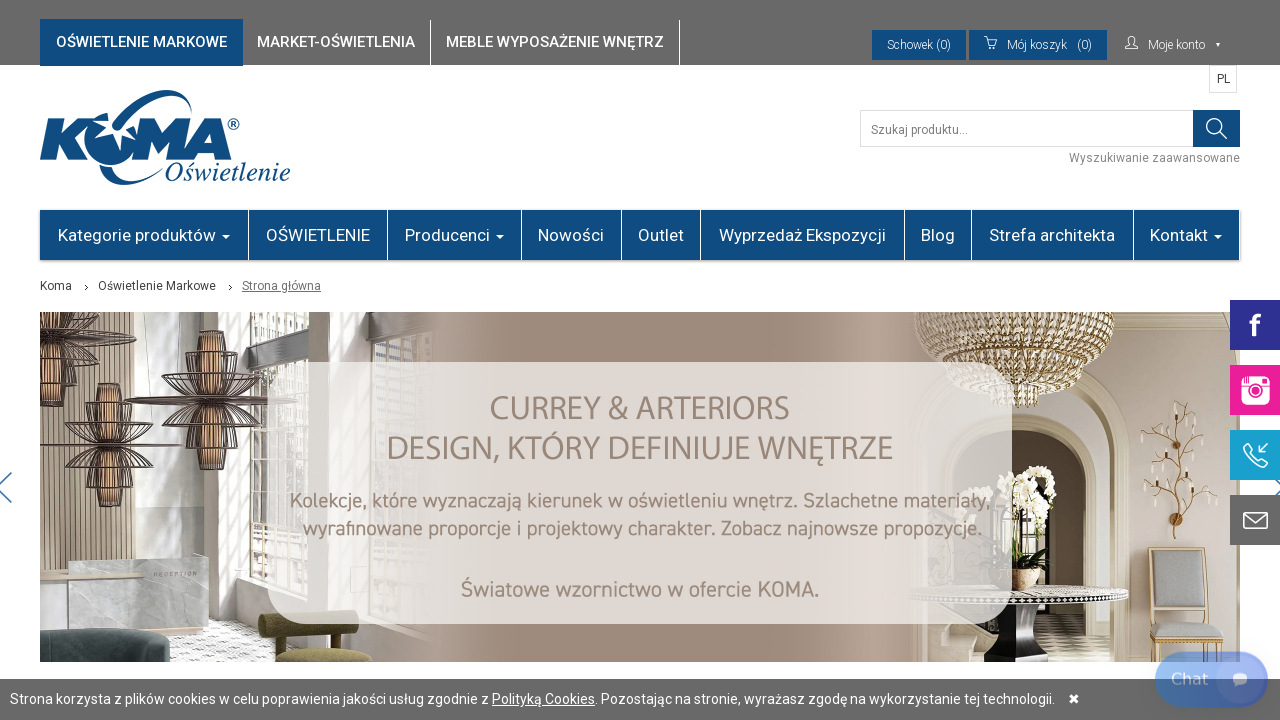

Advanced search link appeared on the page
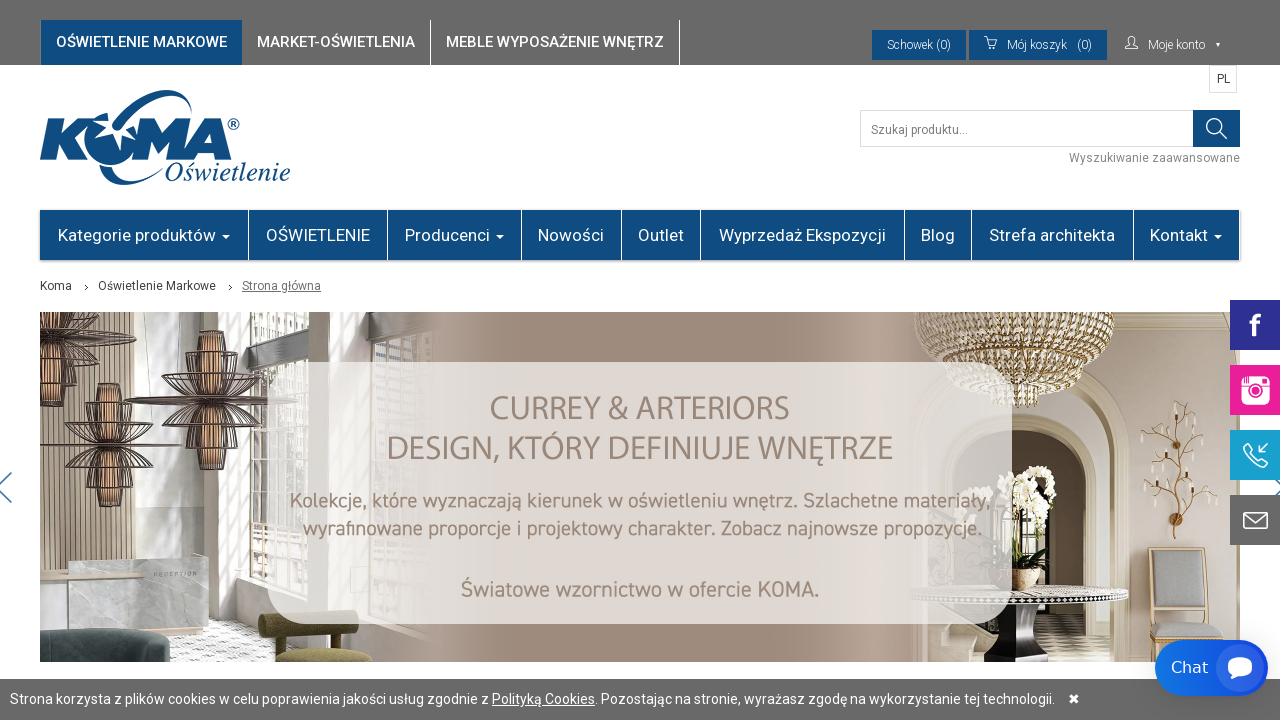

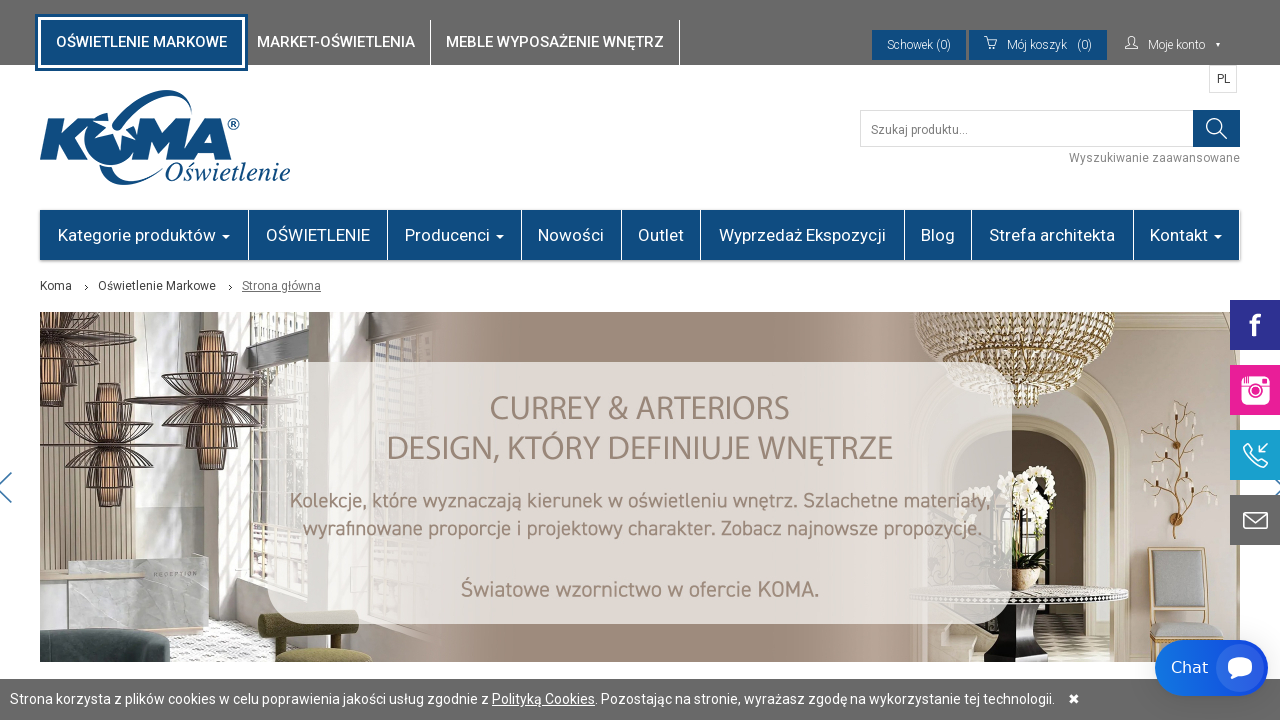